Tests JavaScript prompt alert functionality by clicking a button to trigger a prompt dialog, entering text into it, and accepting the prompt.

Starting URL: https://demoqa.com/alerts

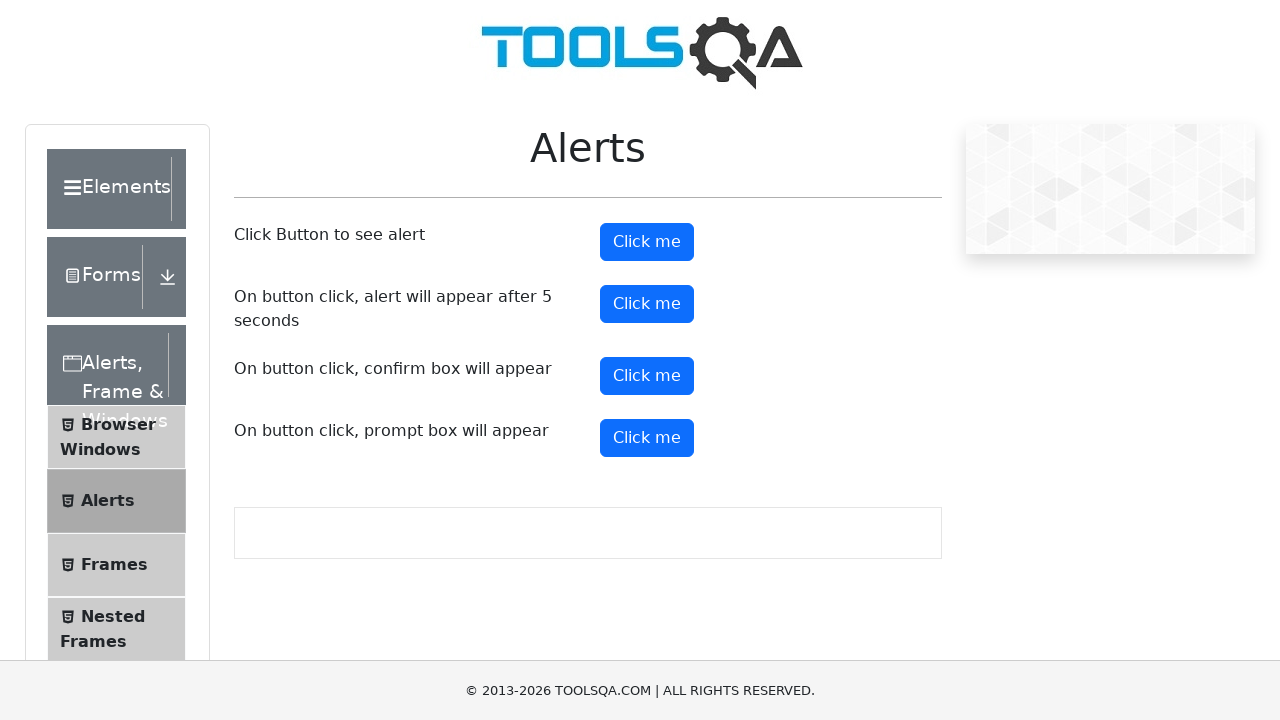

Set up dialog handler to accept prompt with text 'hello there'
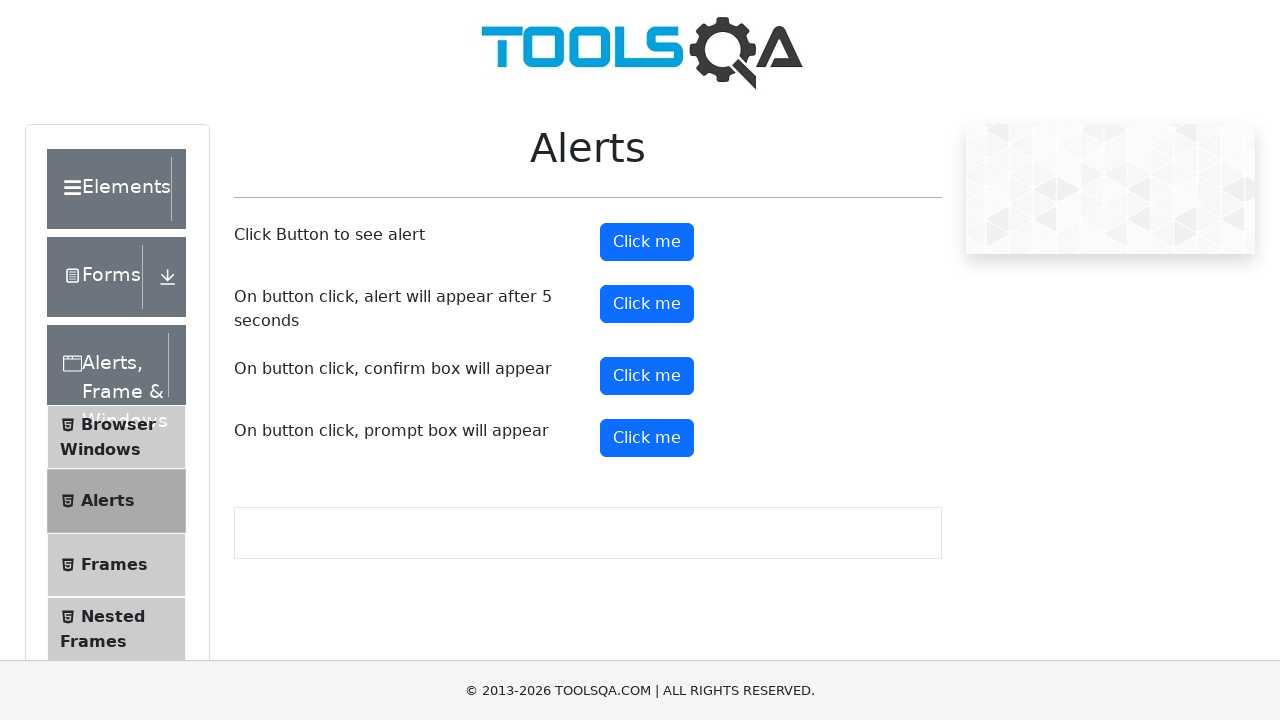

Clicked prompt button to trigger alert dialog at (647, 438) on button#promtButton
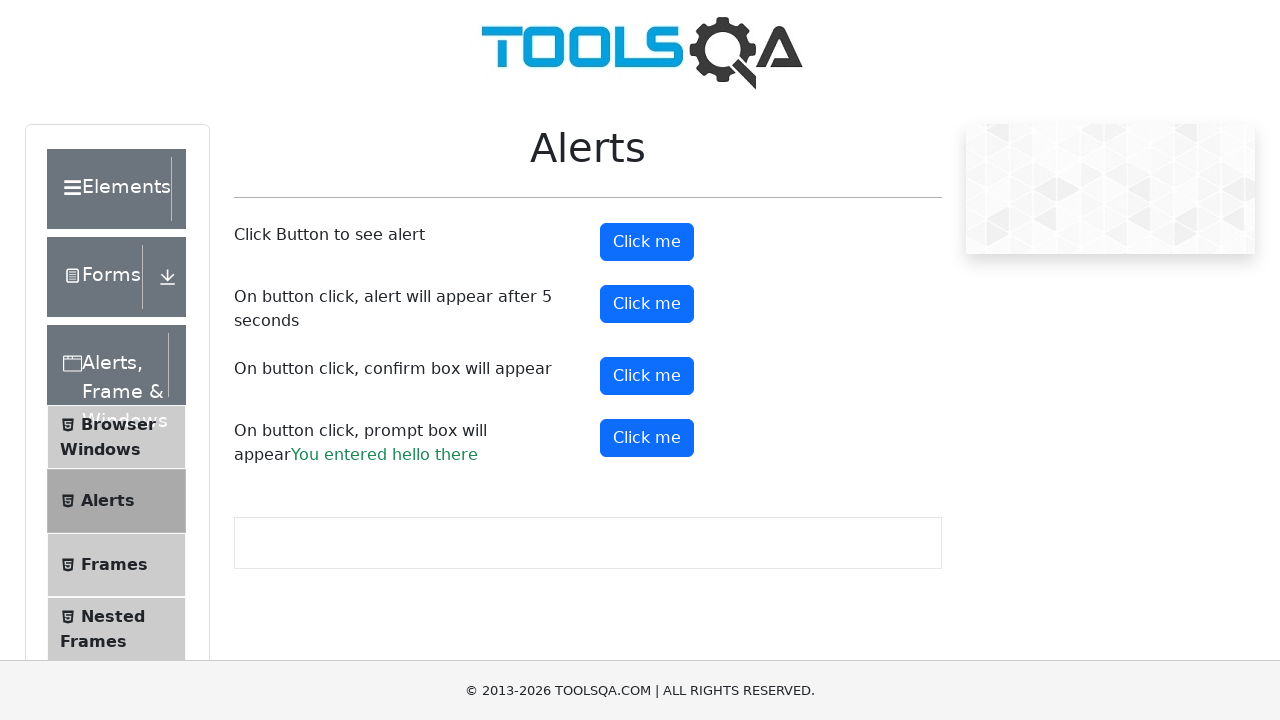

Waited 500ms for dialog interaction to complete
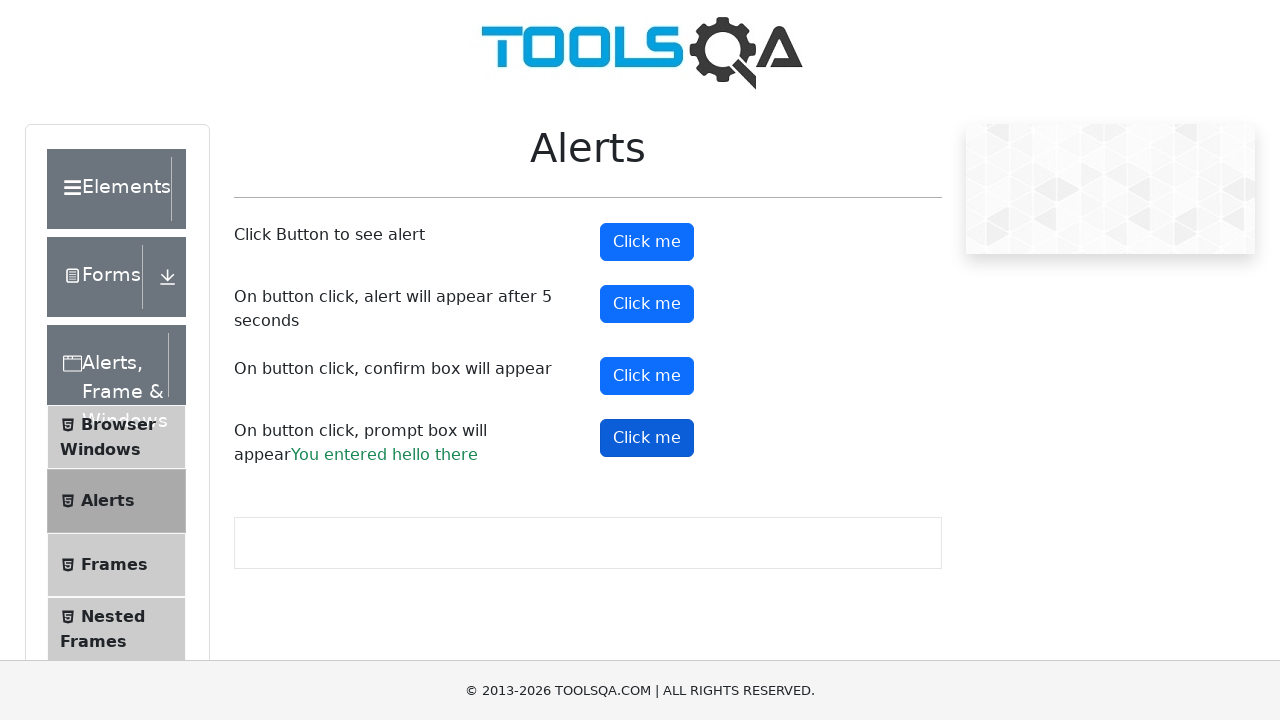

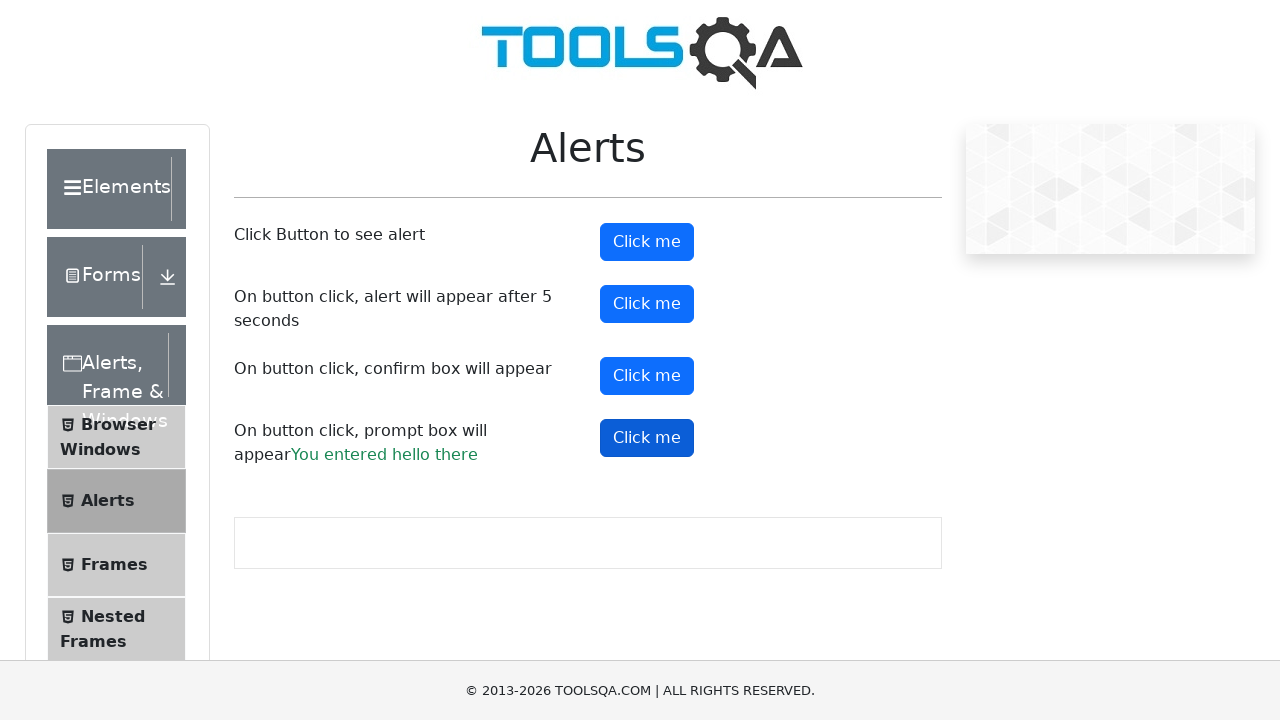